Tests that the complete all checkbox updates state correctly when individual items are completed or cleared

Starting URL: https://demo.playwright.dev/todomvc

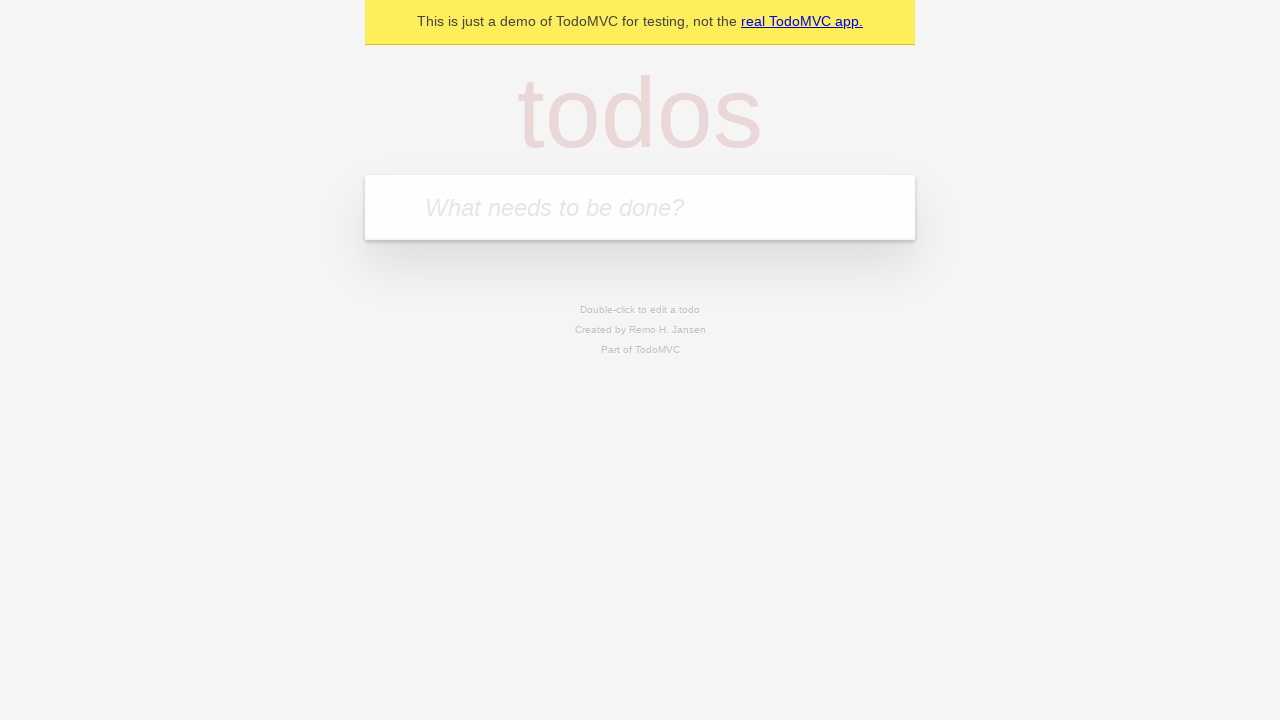

Filled input field with 'buy some cheese' on internal:attr=[placeholder="What needs to be done?"i]
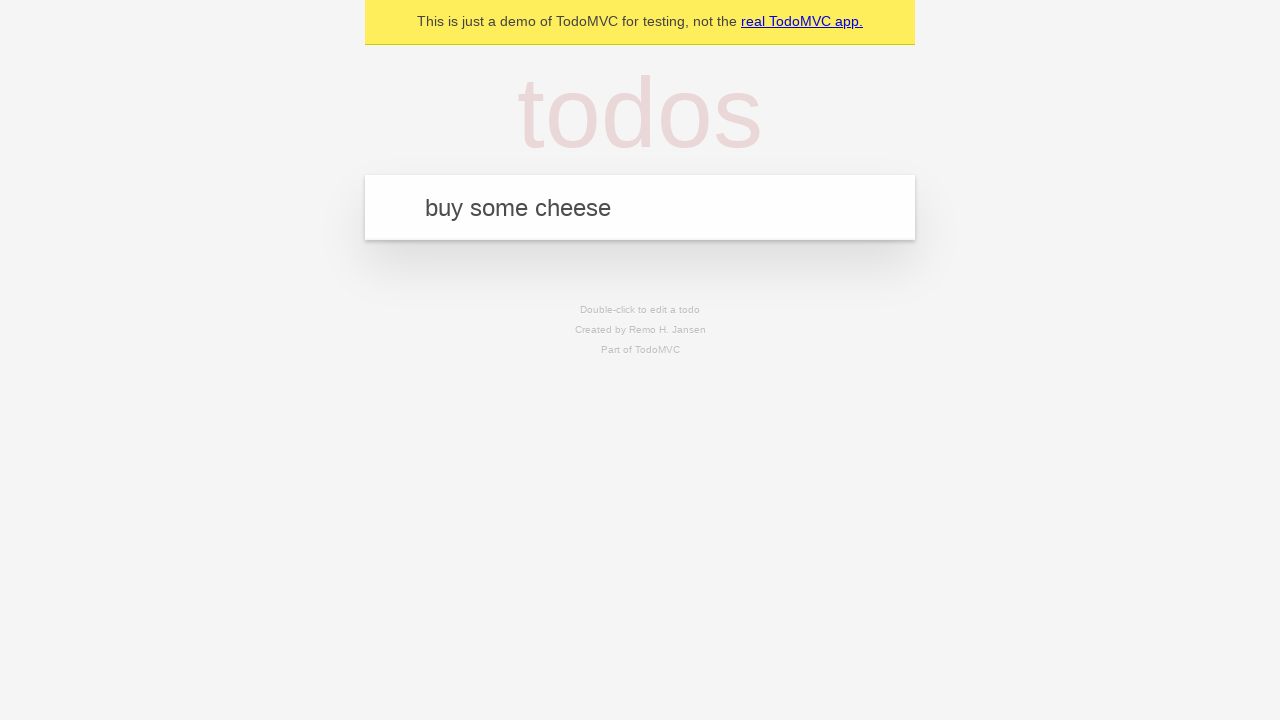

Pressed Enter to create first todo item on internal:attr=[placeholder="What needs to be done?"i]
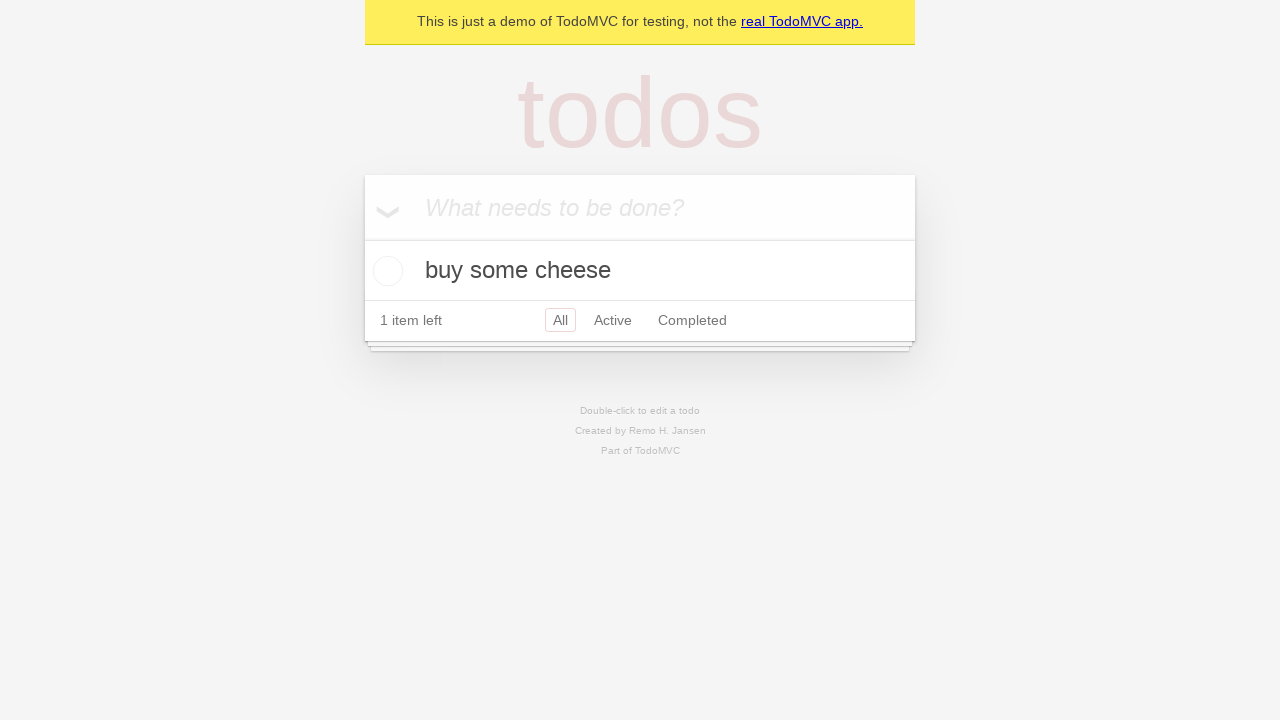

Filled input field with 'feed the cat' on internal:attr=[placeholder="What needs to be done?"i]
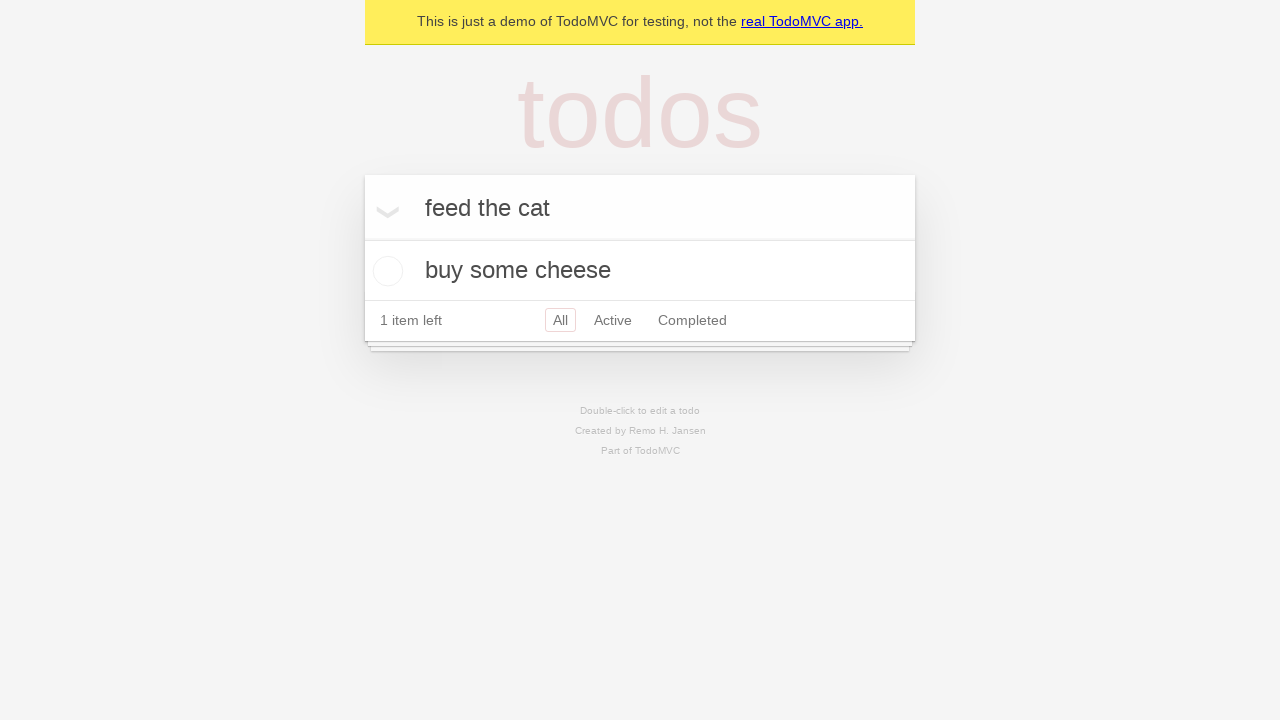

Pressed Enter to create second todo item on internal:attr=[placeholder="What needs to be done?"i]
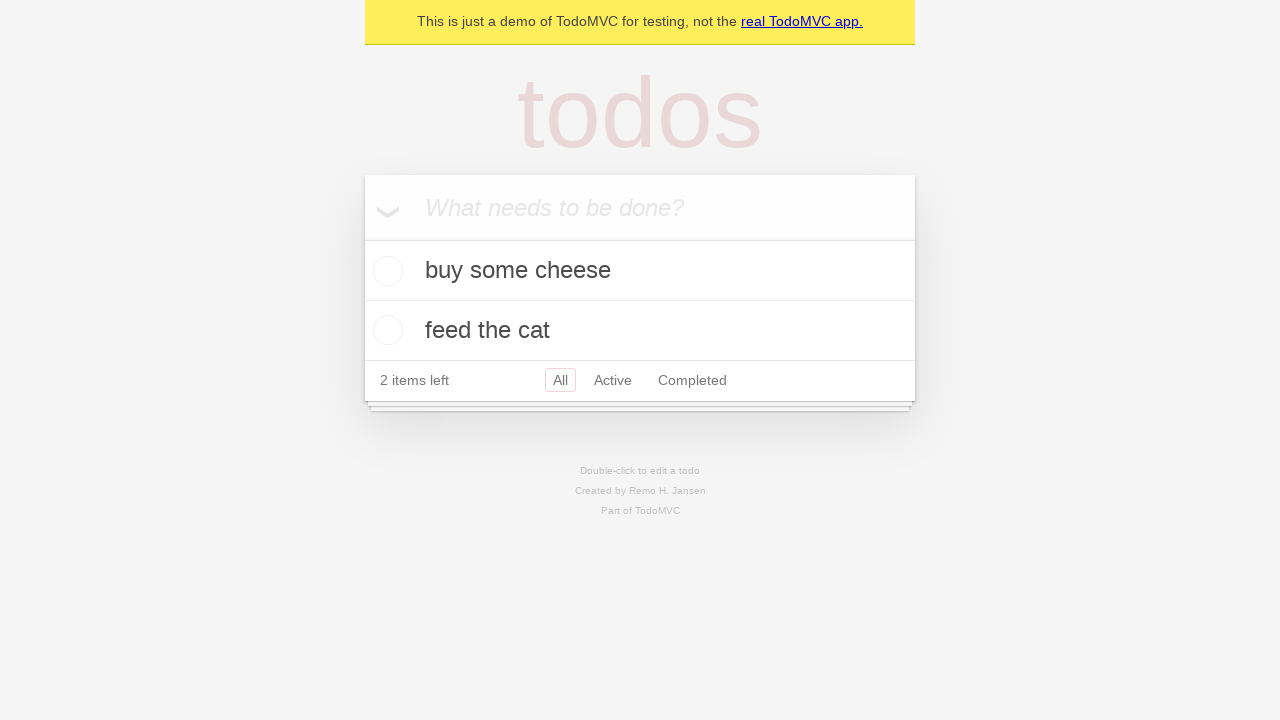

Filled input field with 'book a doctors appointment' on internal:attr=[placeholder="What needs to be done?"i]
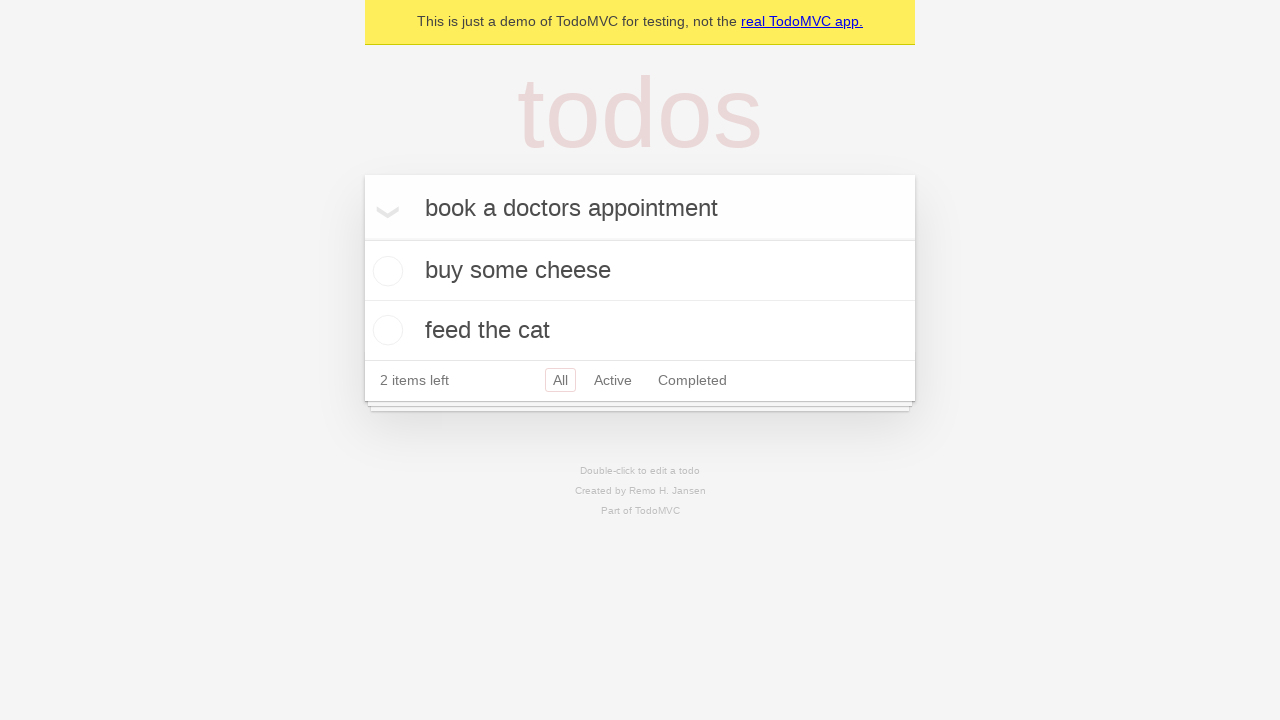

Pressed Enter to create third todo item on internal:attr=[placeholder="What needs to be done?"i]
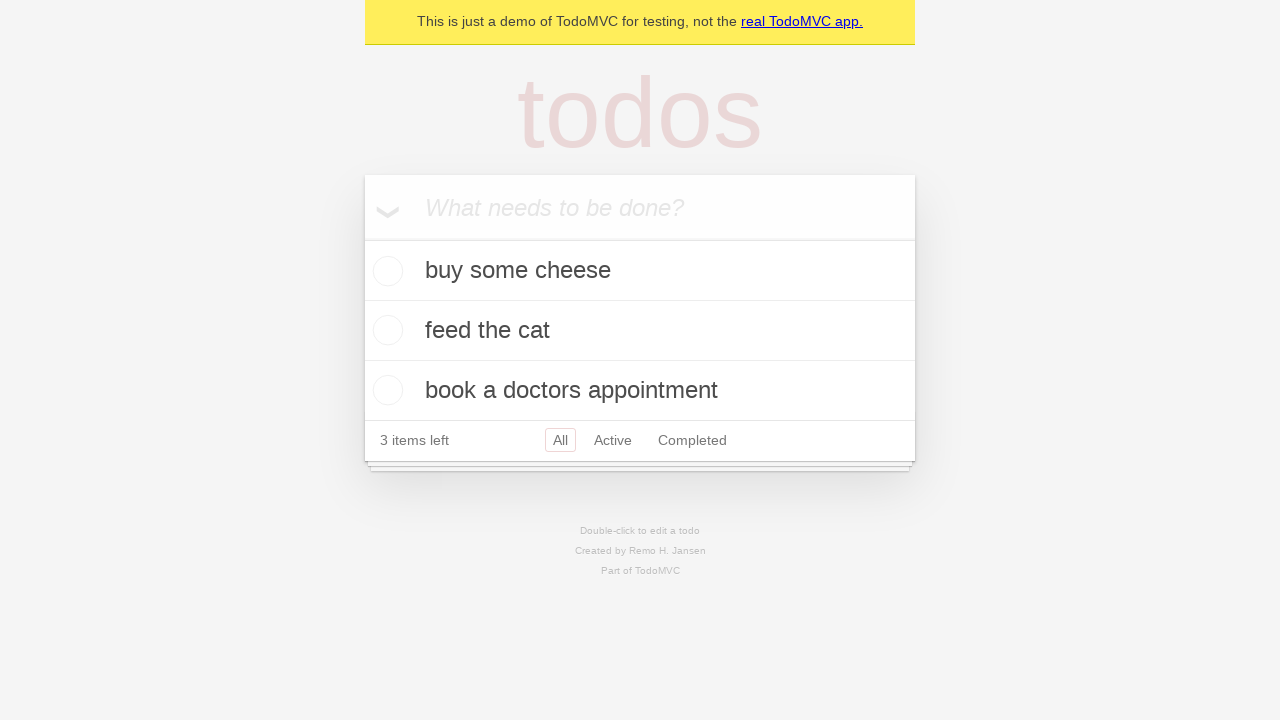

Checked 'Mark all as complete' checkbox at (362, 238) on internal:label="Mark all as complete"i
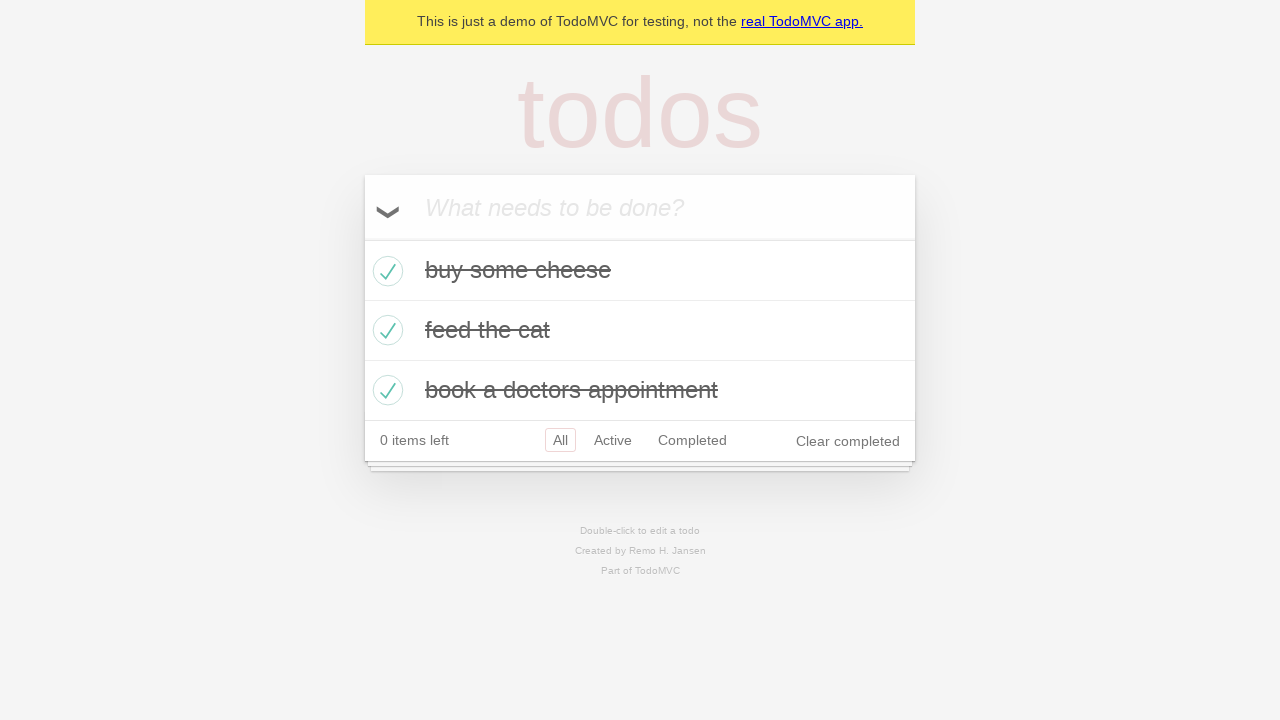

Unchecked first todo item checkbox at (385, 271) on internal:testid=[data-testid="todo-item"s] >> nth=0 >> internal:role=checkbox
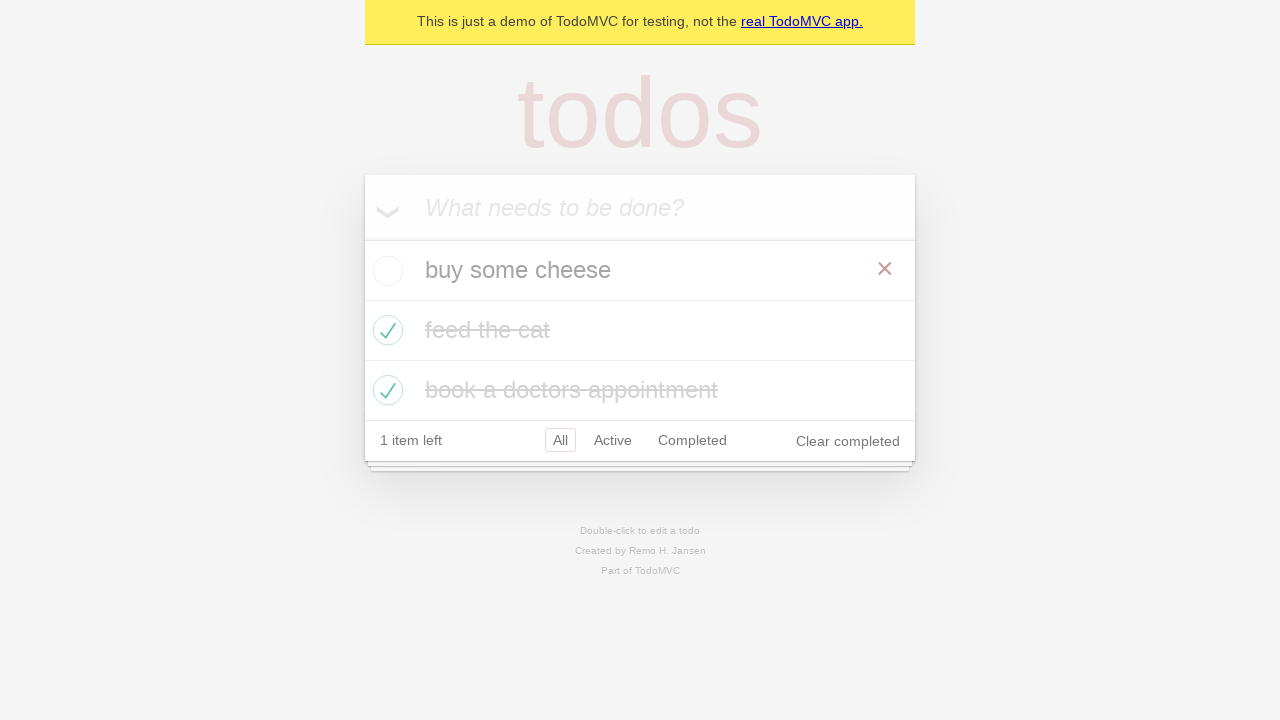

Checked first todo item checkbox again at (385, 271) on internal:testid=[data-testid="todo-item"s] >> nth=0 >> internal:role=checkbox
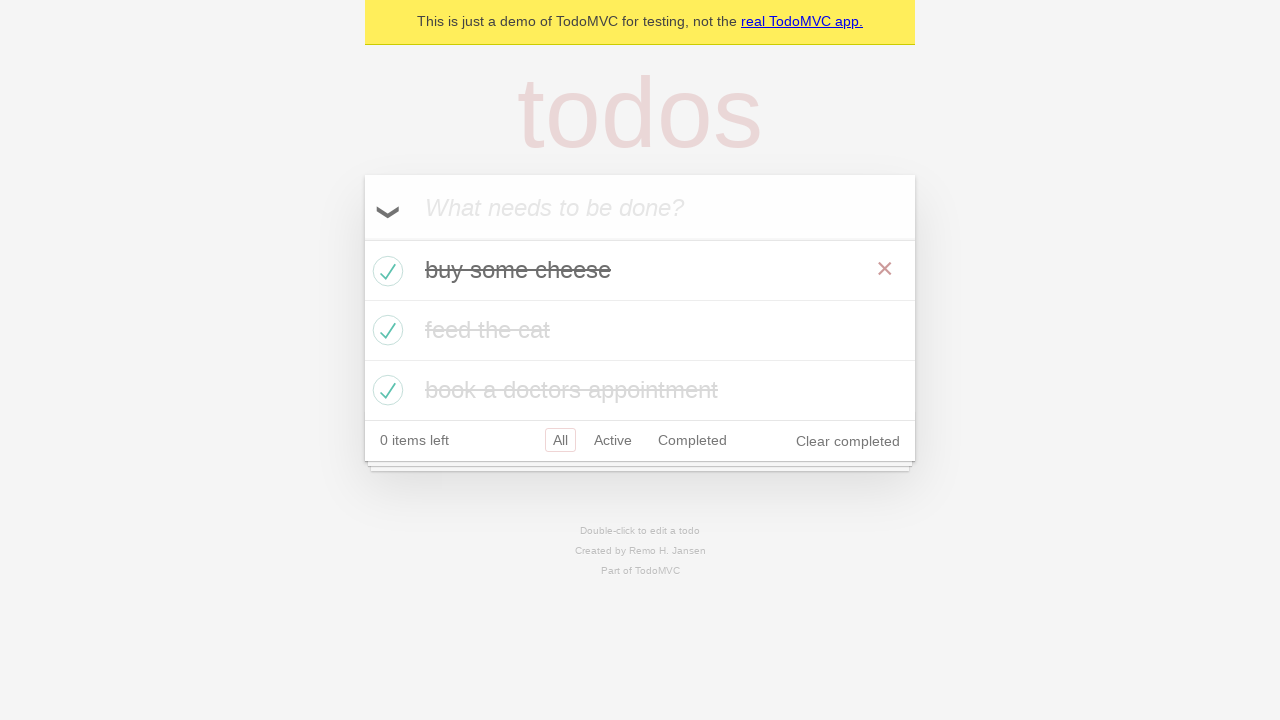

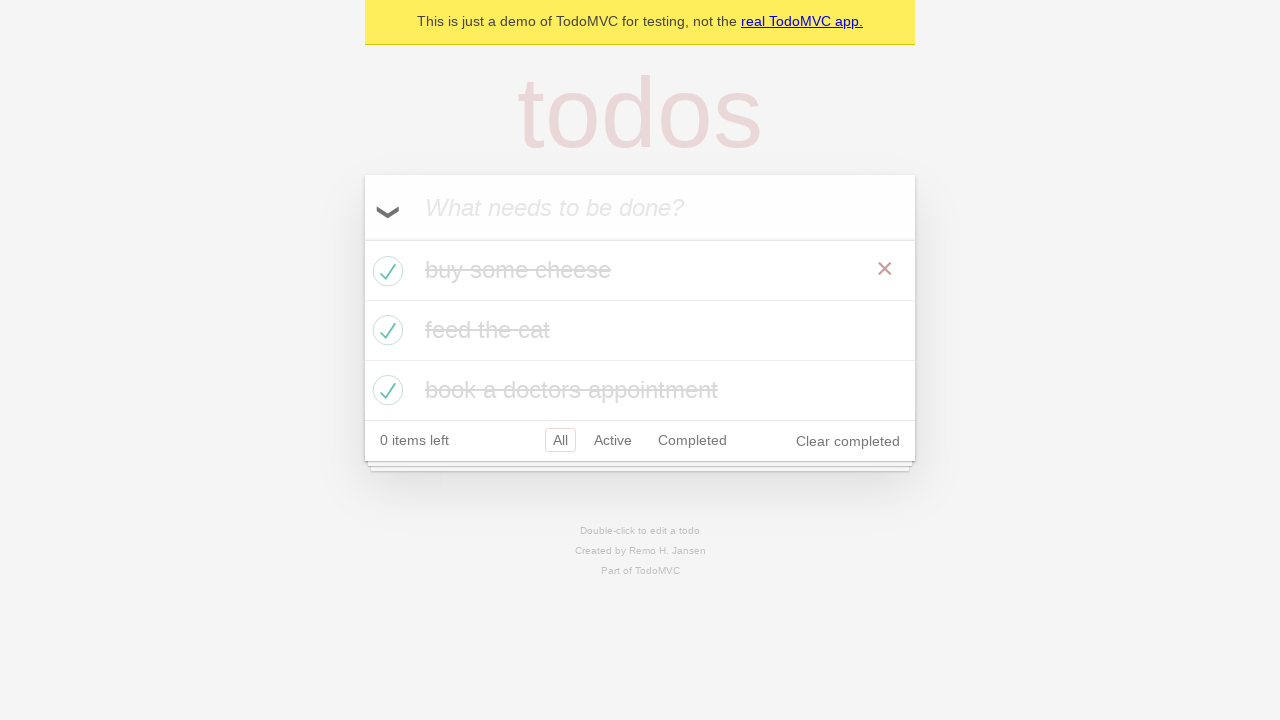